Tests filtering products by the "Android" category on the shop page by clicking the Android category link and verifying products are filtered.

Starting URL: https://practice.automationtesting.in/shop/

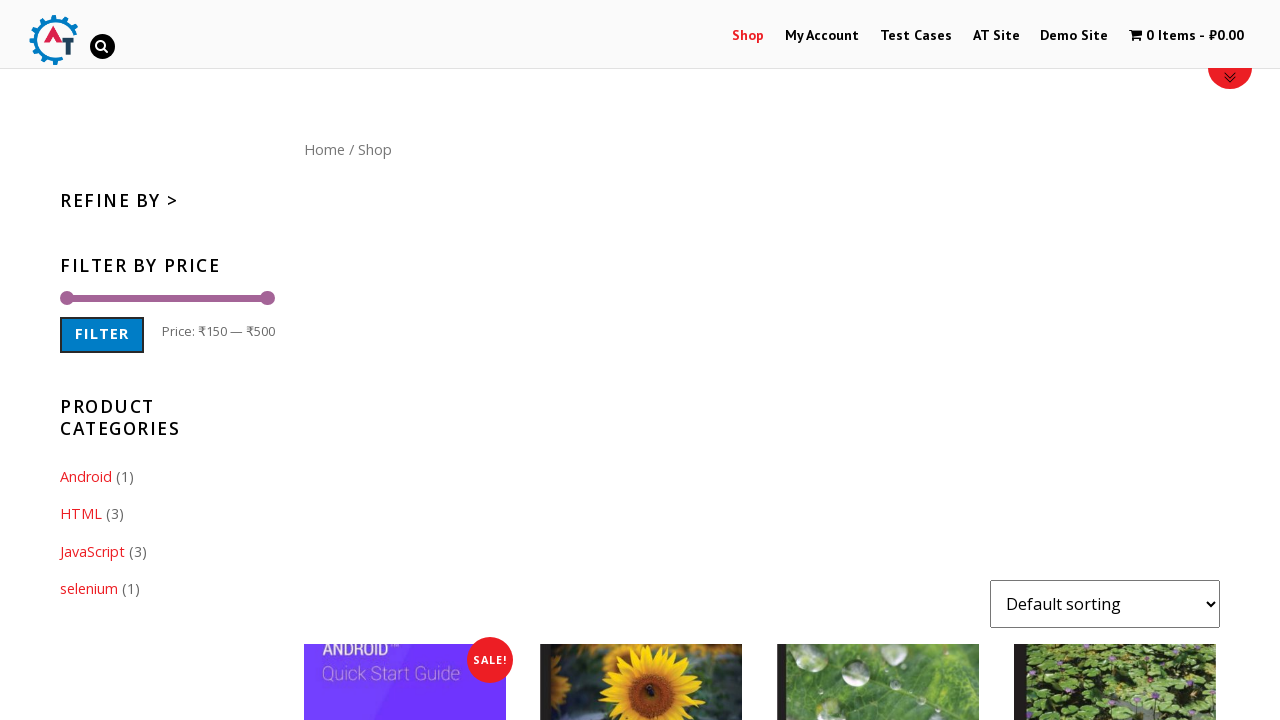

Product Categories section loaded
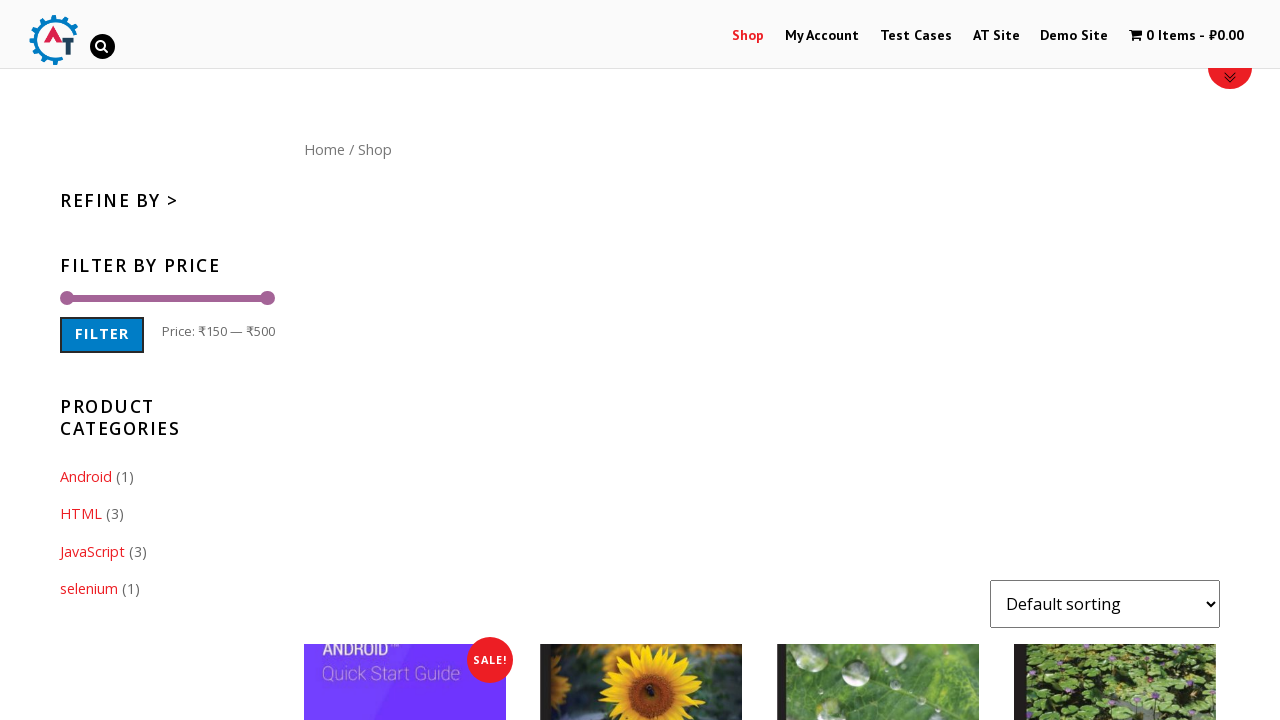

Verified Android category link exists with correct text
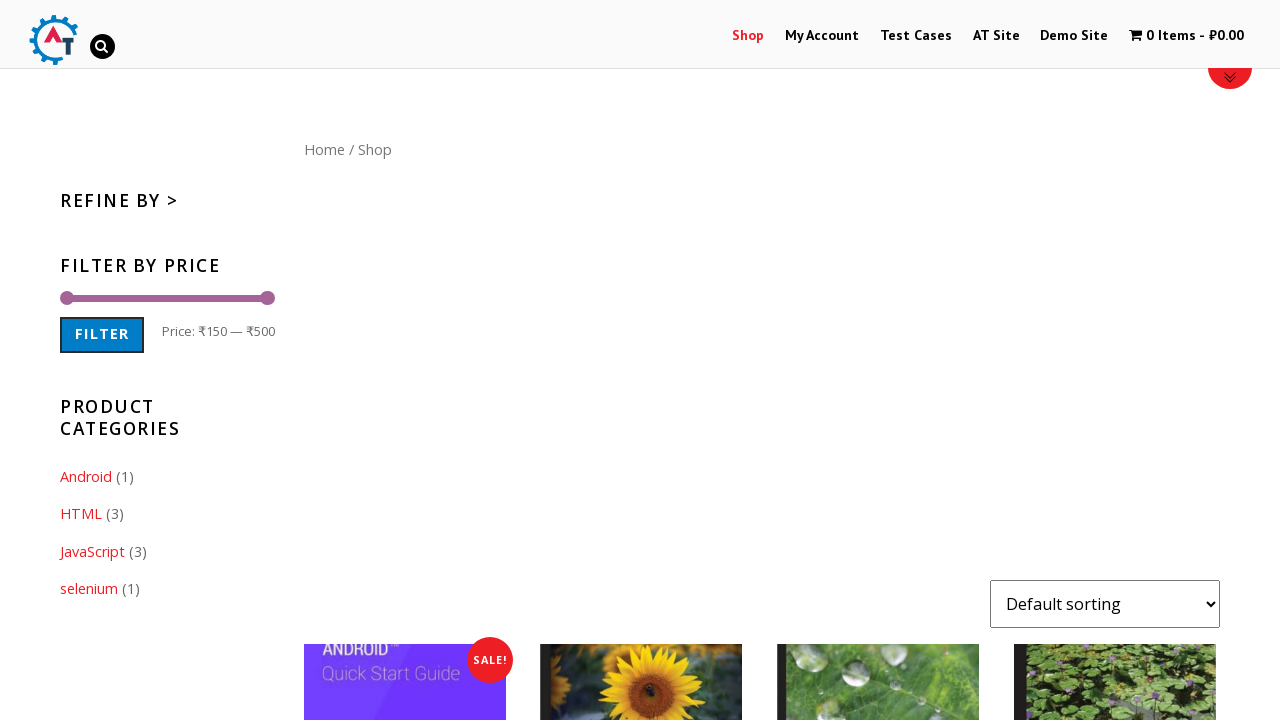

Clicked on Android category link at (86, 476) on .cat-item-24 > a
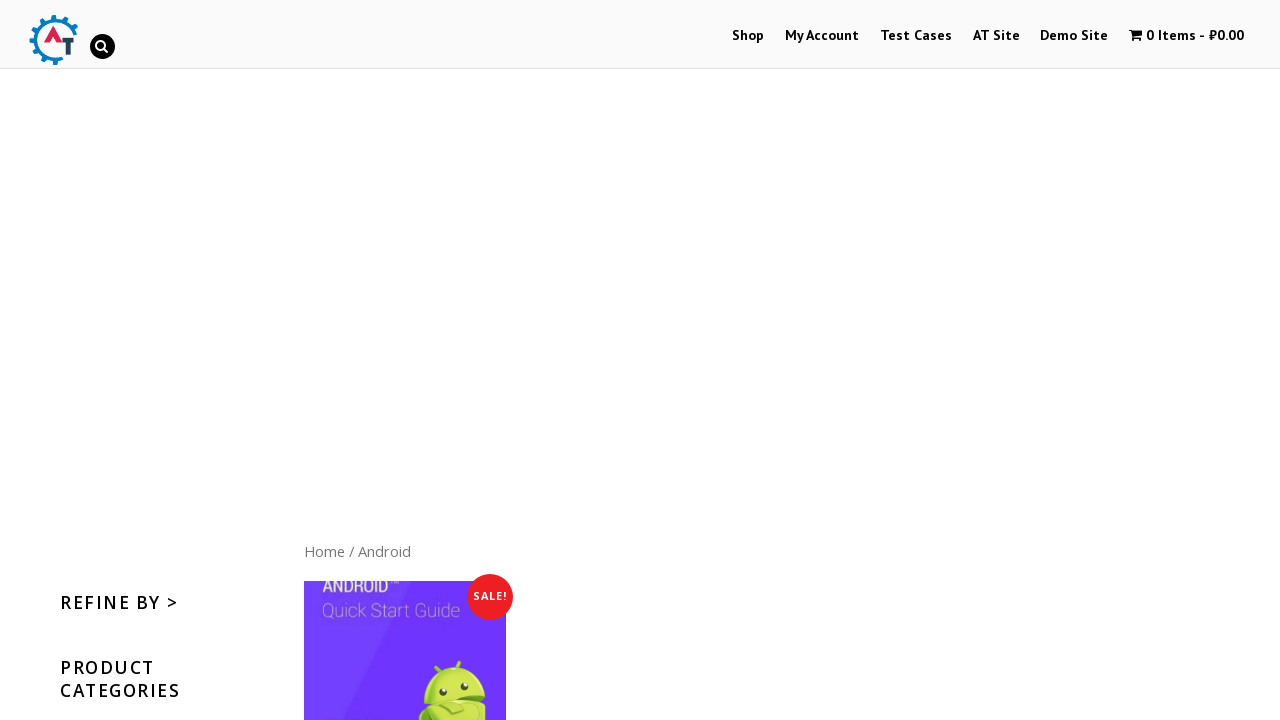

Products loaded after filtering by Android category
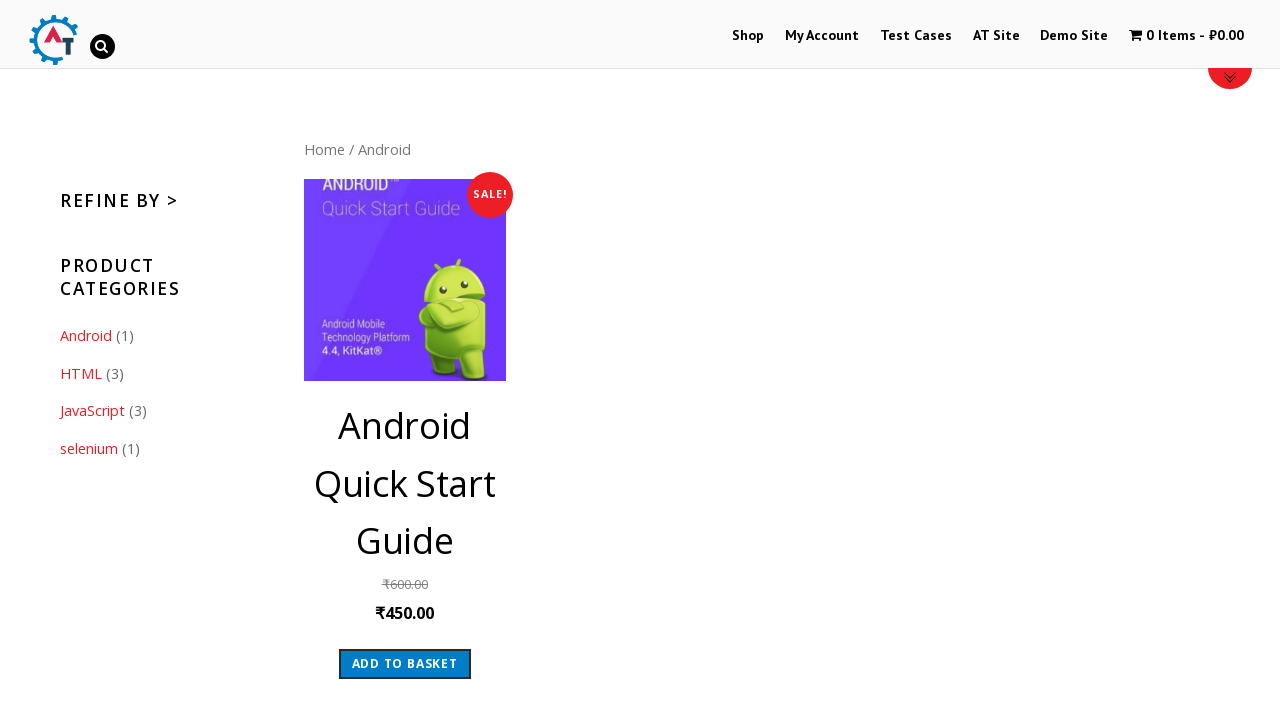

Android category products are displayed on the page
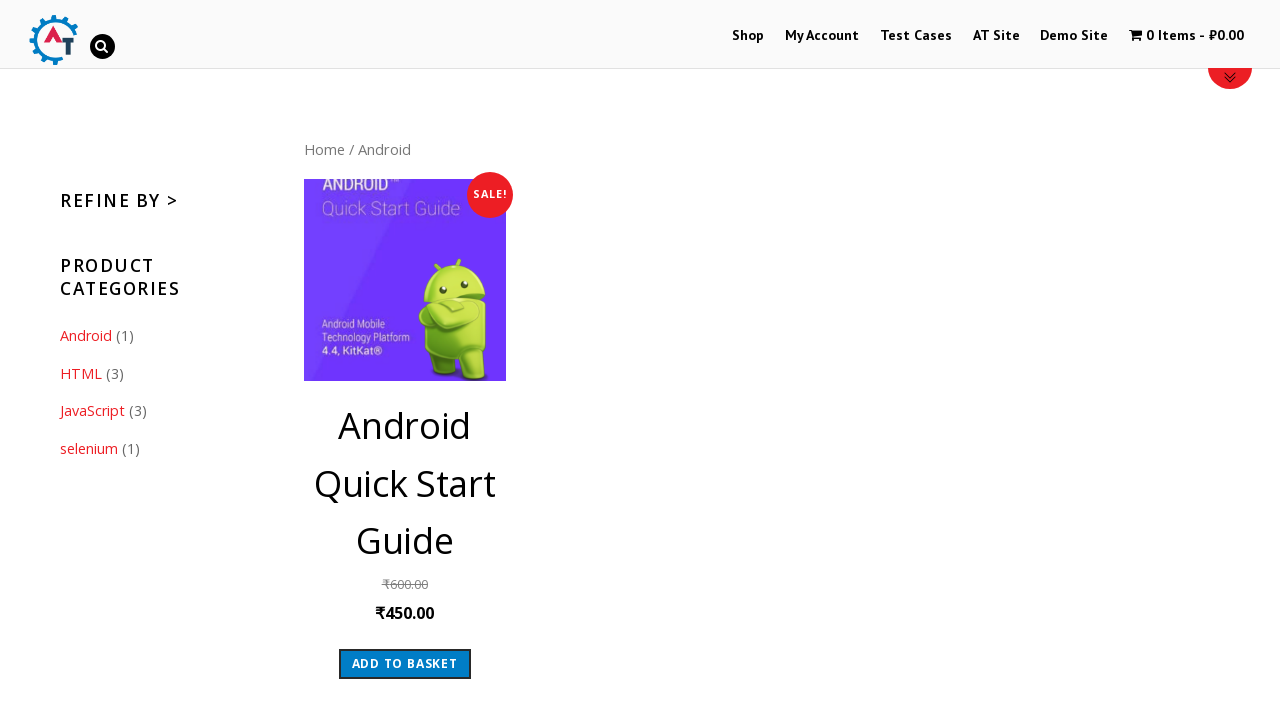

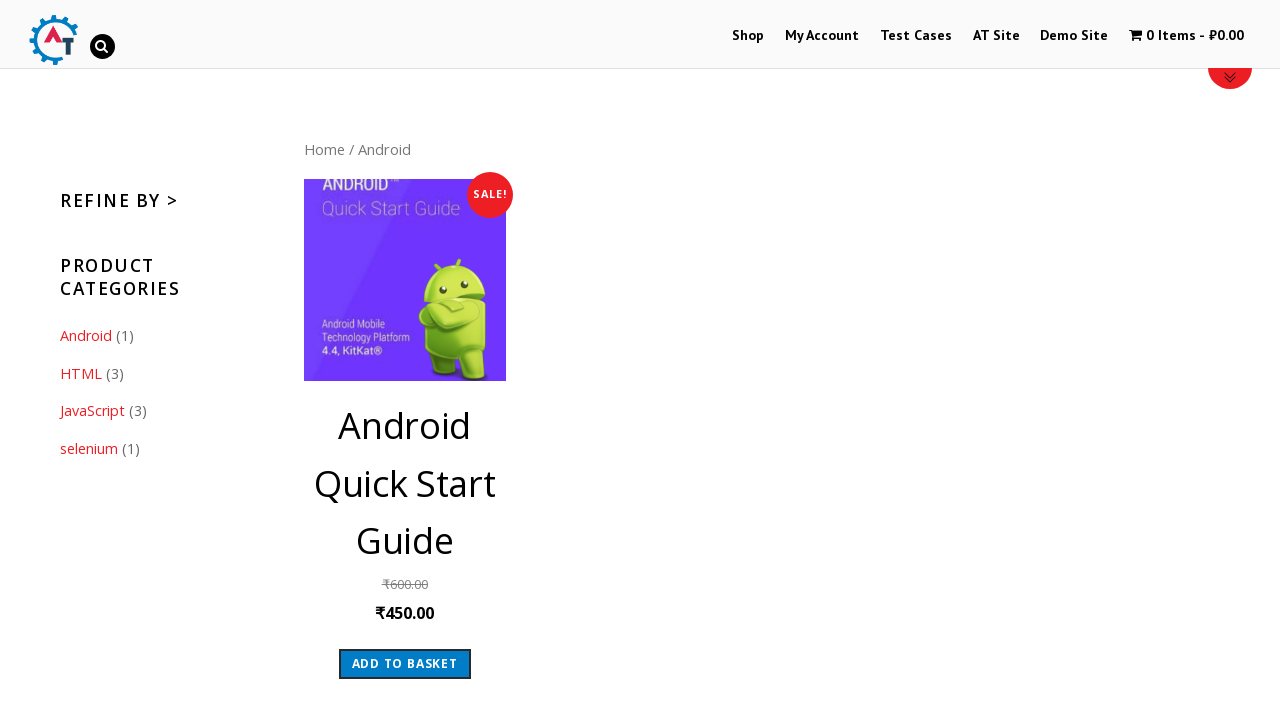